Tests registration form validation when confirmation password doesn't match the original password

Starting URL: https://alada.vn/tai-khoan/dang-ky.html

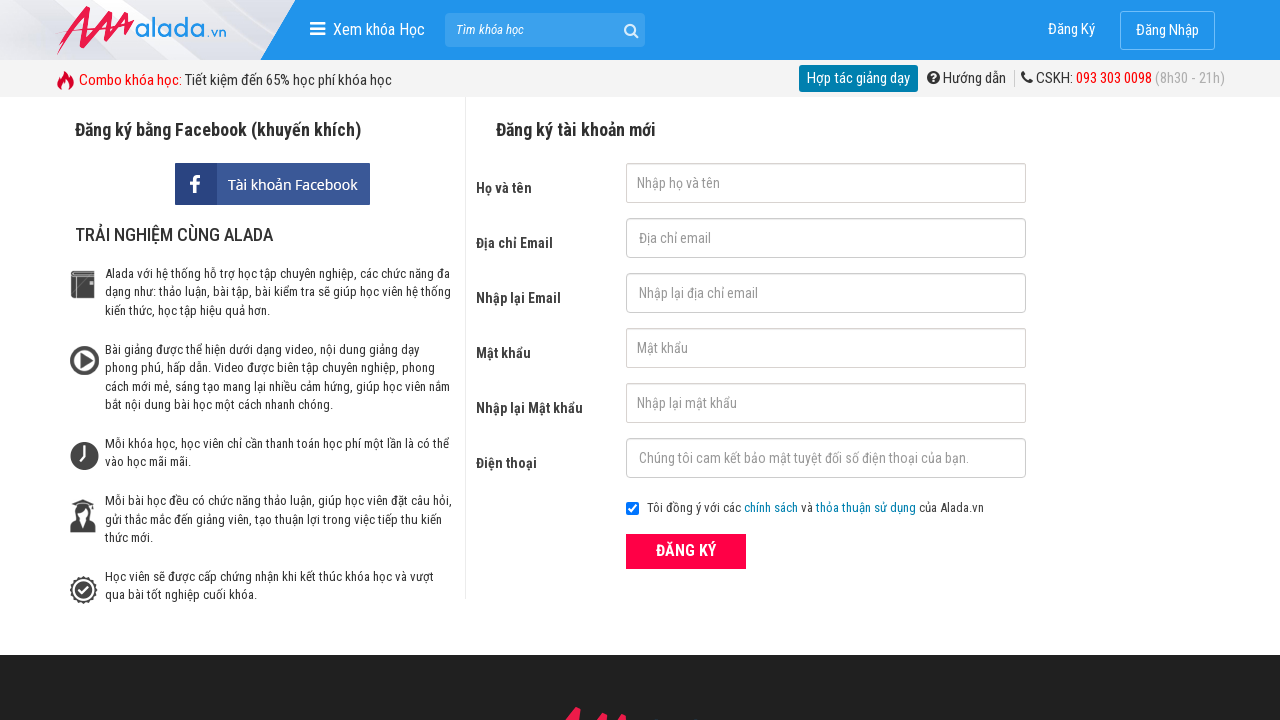

Filled first name field with 'Test User' on #txtFirstname
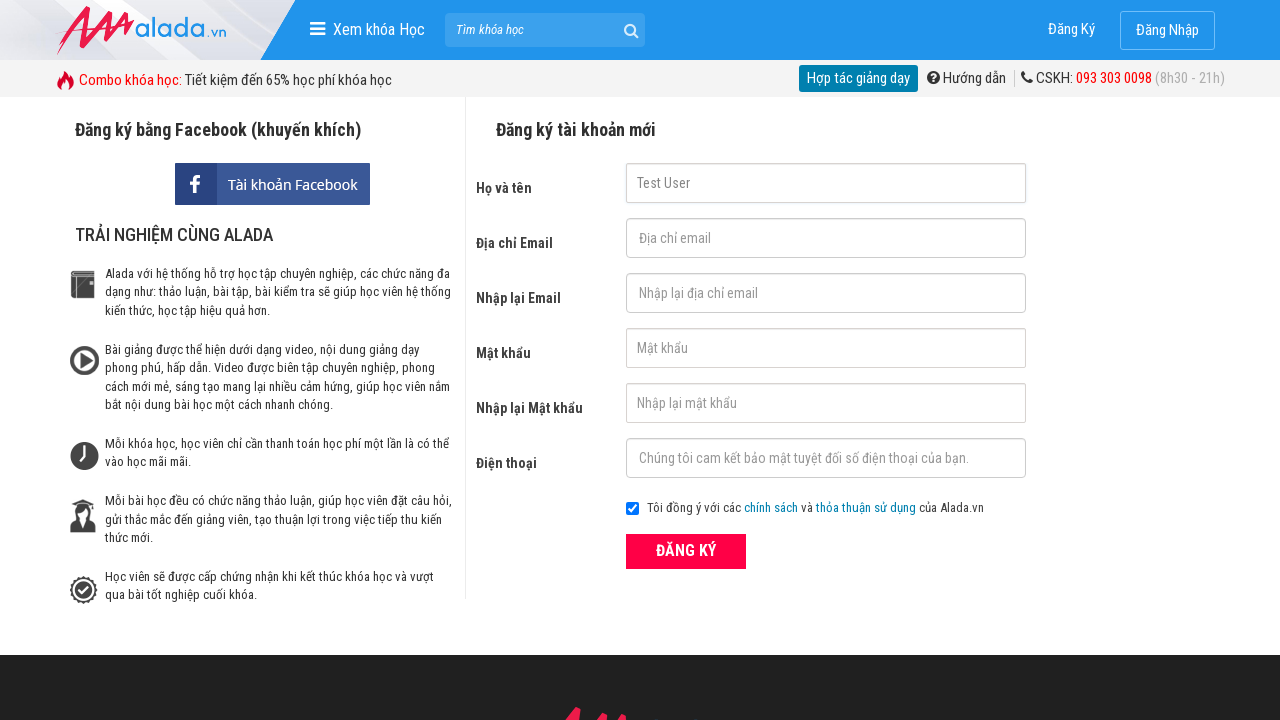

Filled email field with 'test1@gmail.com' on #txtEmail
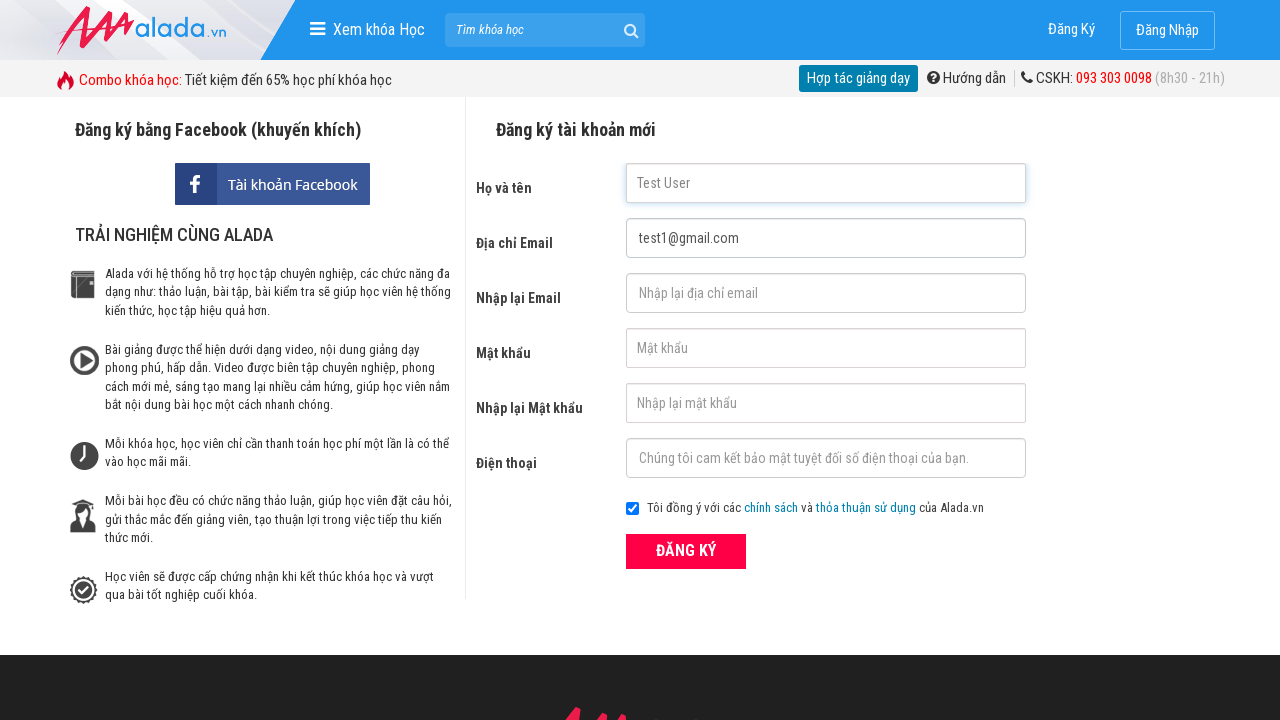

Filled email confirmation field with 'test1@gmail.com' on #txtCEmail
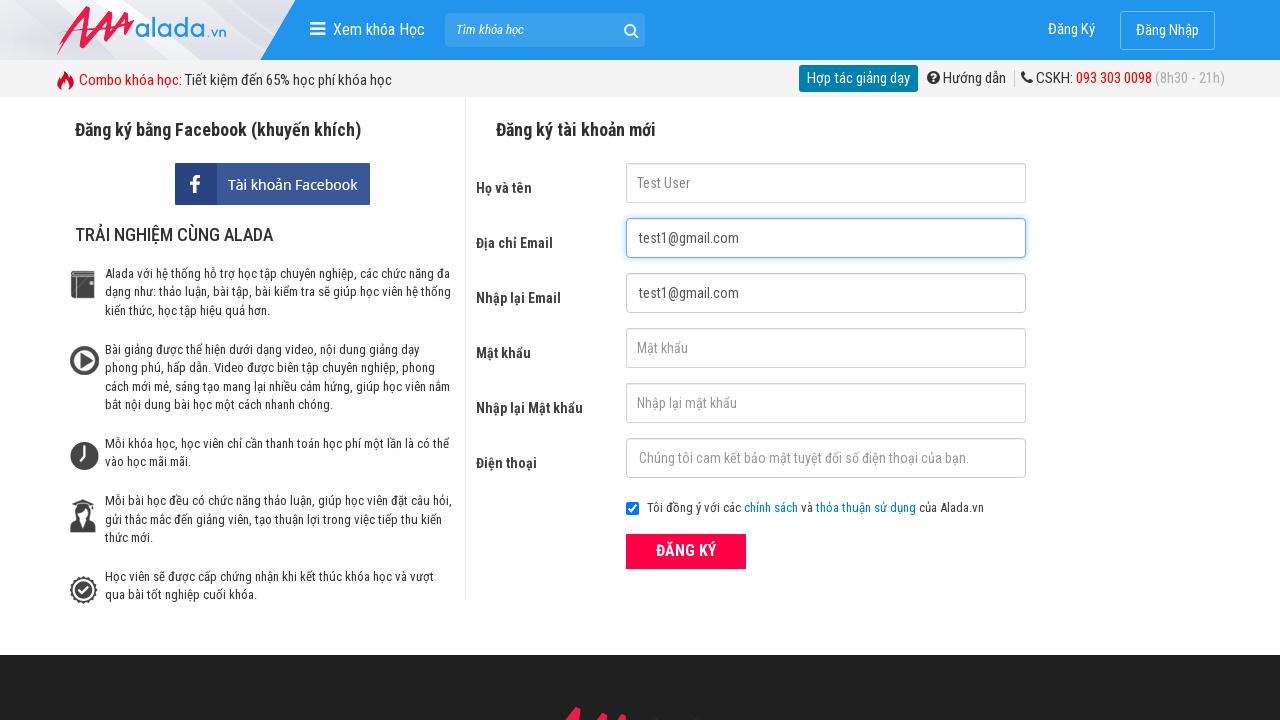

Filled password field with '123' on #txtPassword
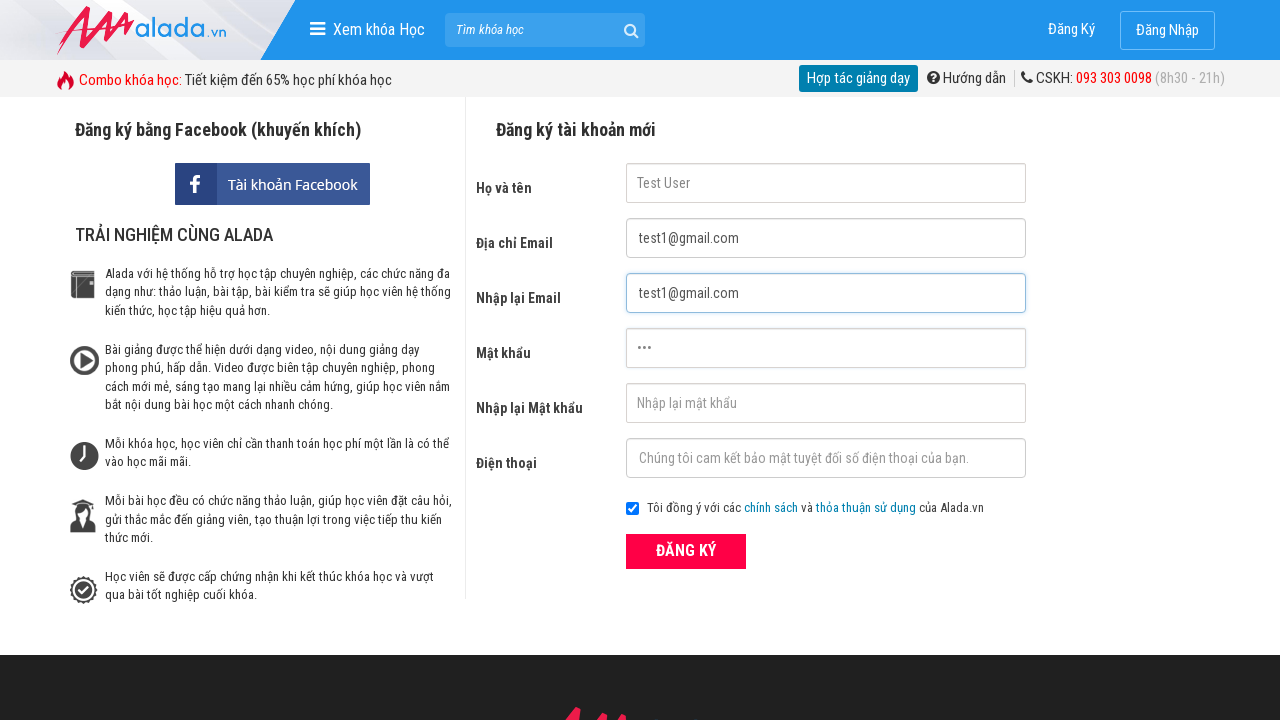

Filled confirm password field with '1234567' (mismatched password) on #txtCPassword
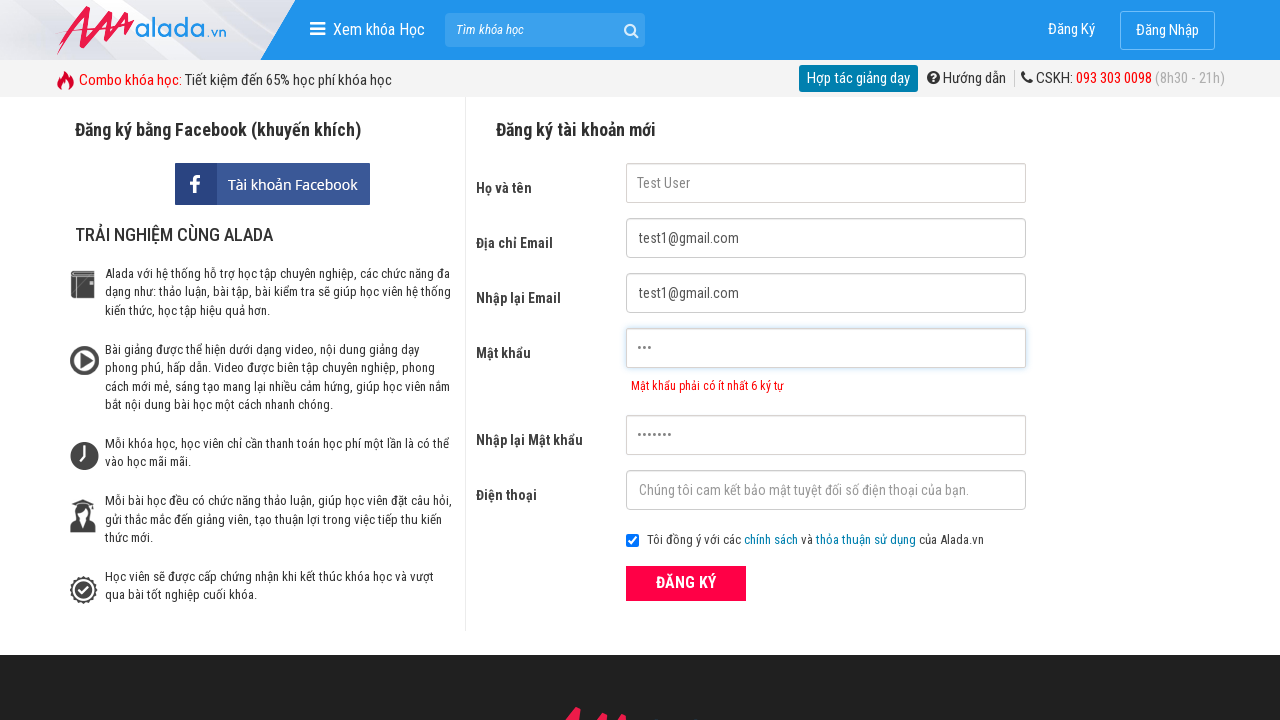

Filled phone field with '0977778888' on #txtPhone
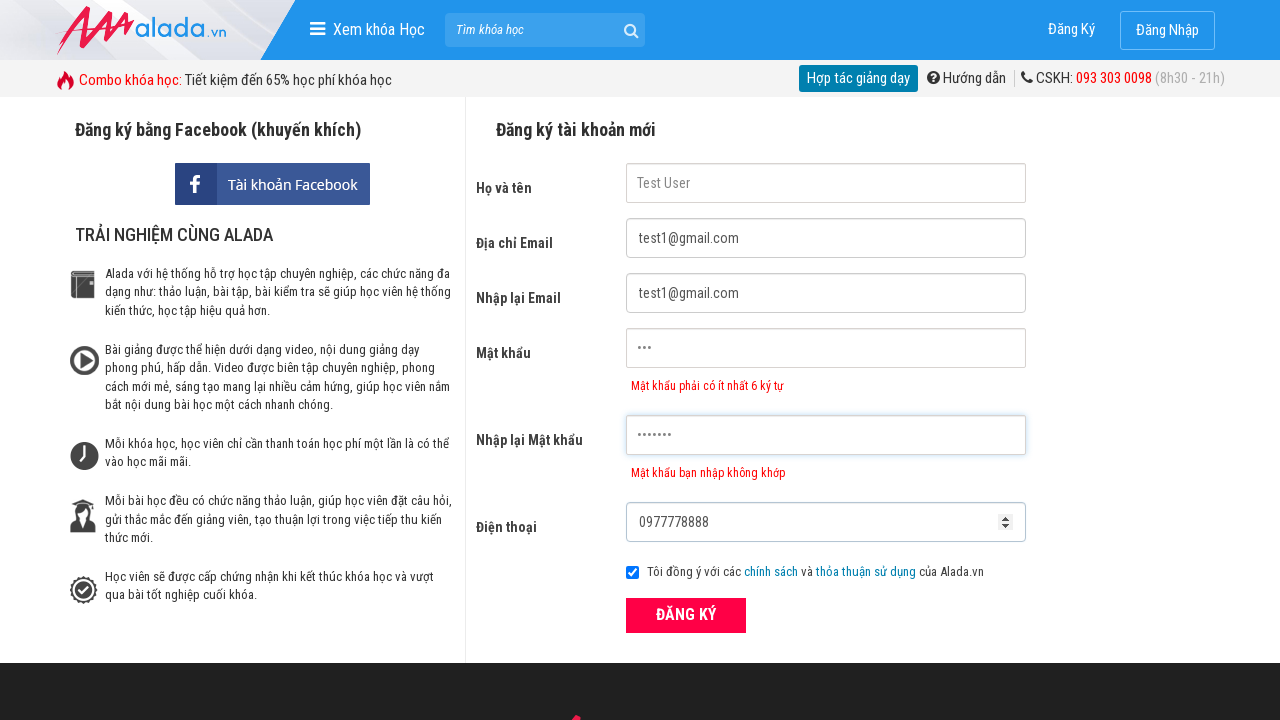

Checked terms and conditions checkbox at (632, 573) on input[name='chkRight']
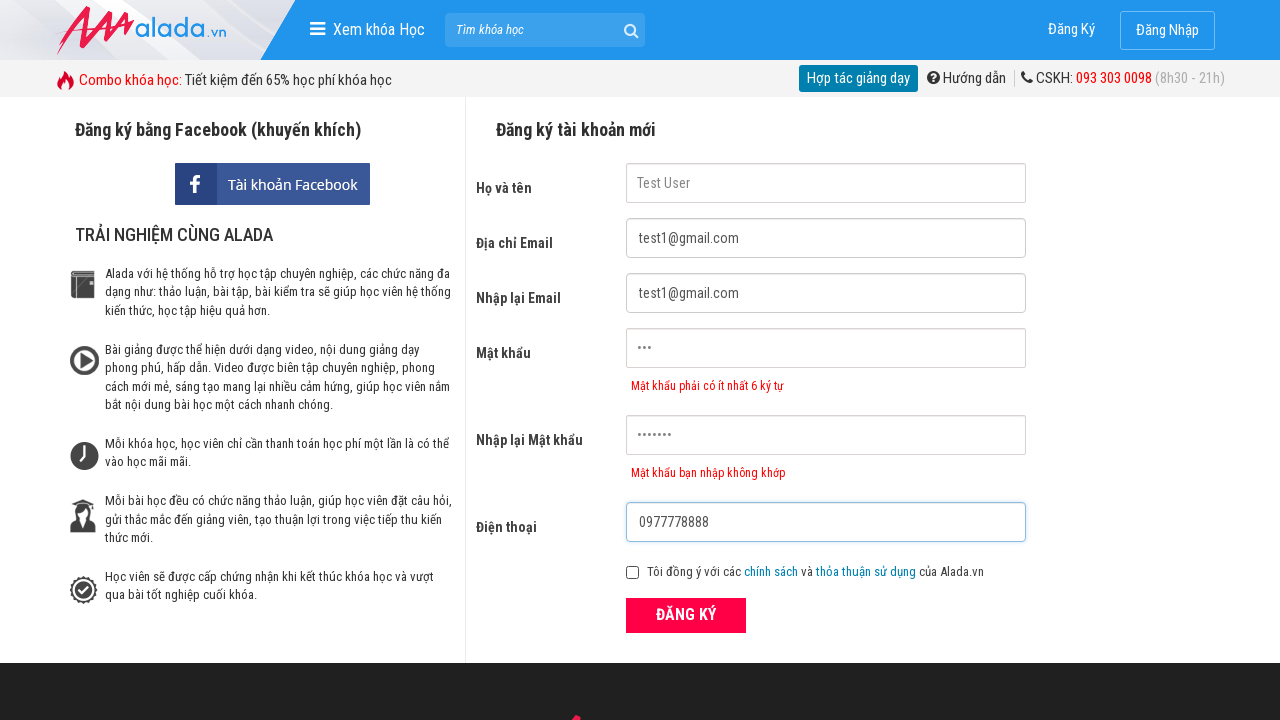

Clicked submit button to register at (686, 615) on button[type='submit']
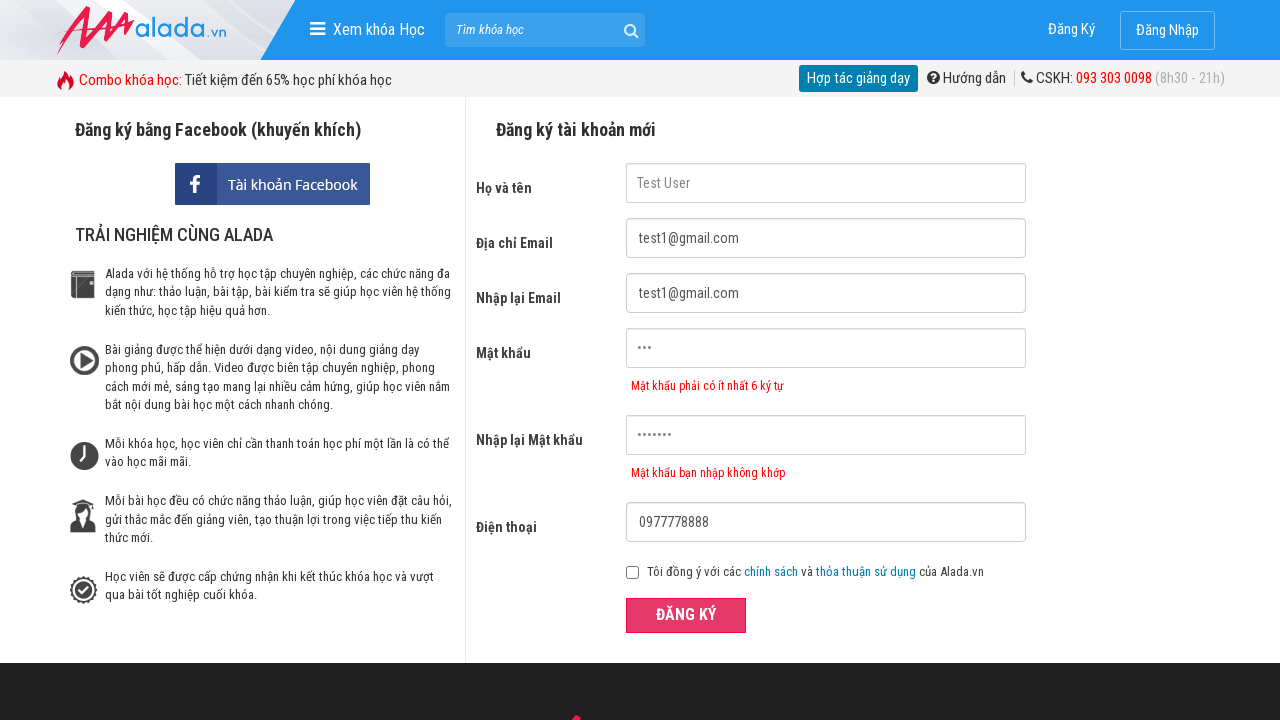

Confirm password error message appeared due to password mismatch
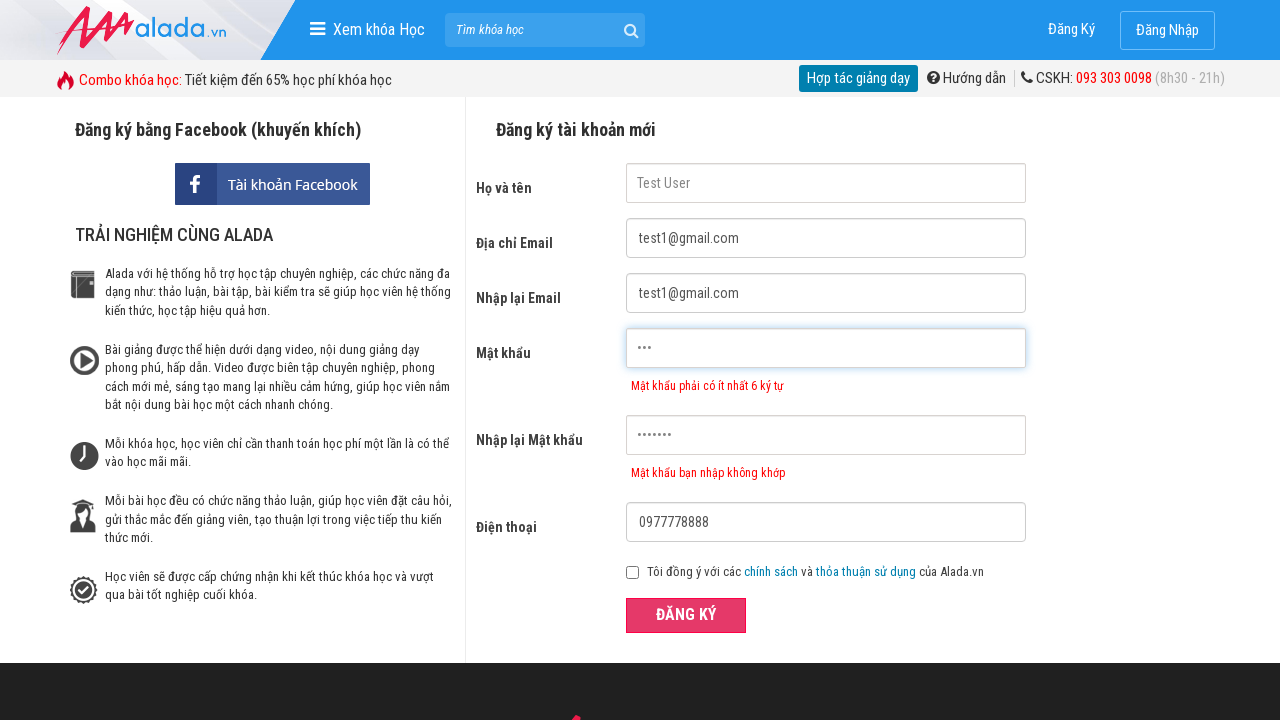

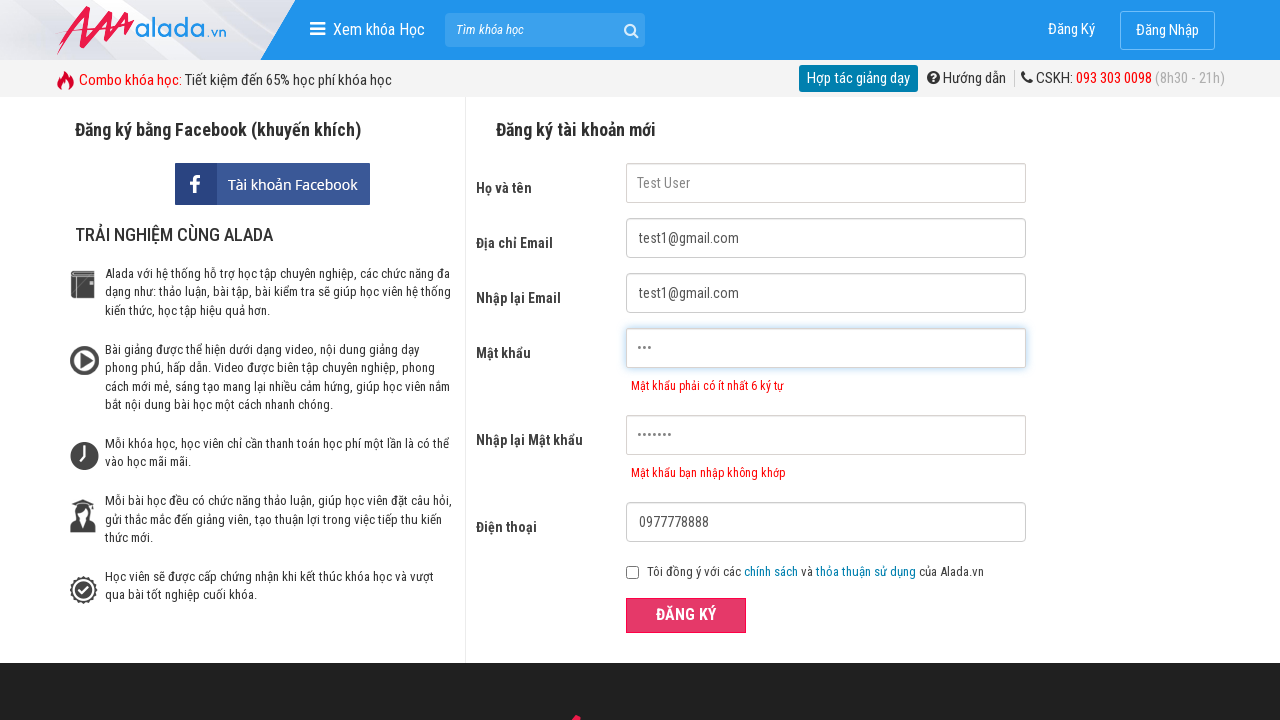